Tests checkbox component functionality on iView UI documentation page by clicking various checkbox options including social media platforms (Twitter, Facebook, Github, Snapchat) and fruit options (香蕉/Banana, 苹果/Apple, 西瓜/Watermelon)

Starting URL: https://www.iviewui.com/view-ui-plus/component/form/checkbox

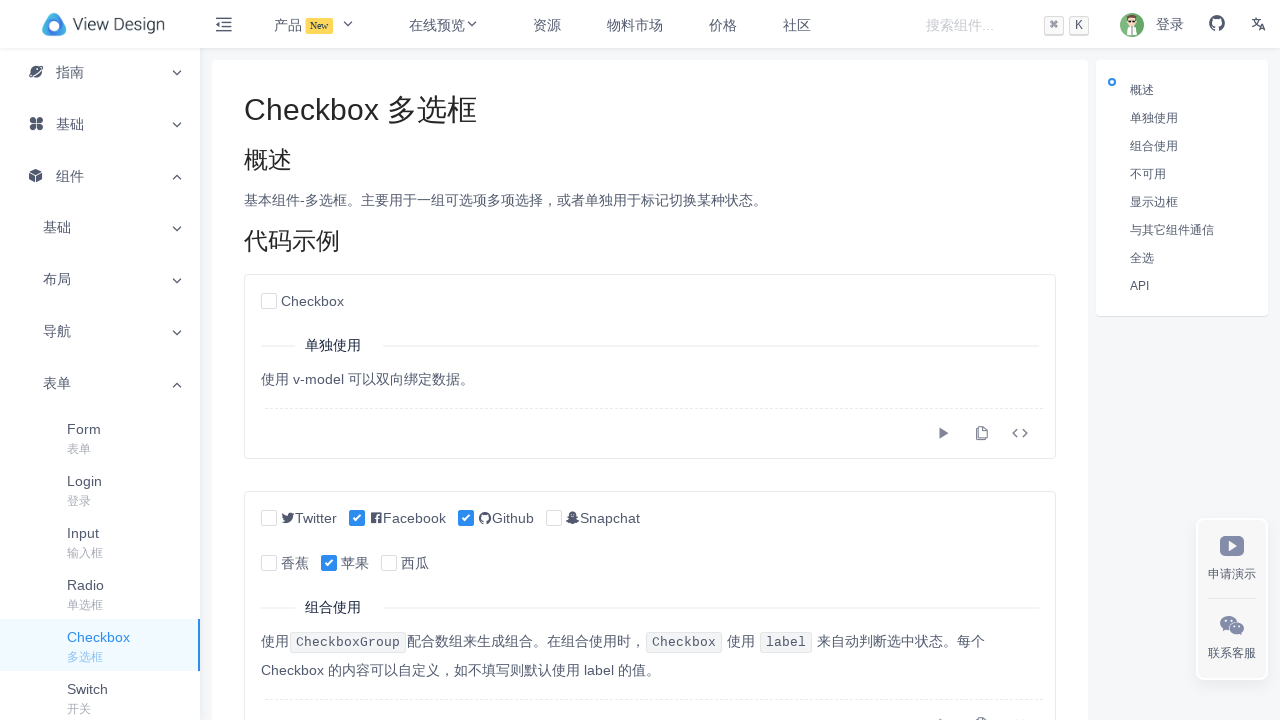

Clicked Twitter checkbox at (316, 518) on xpath=//span[text()='Twitter']
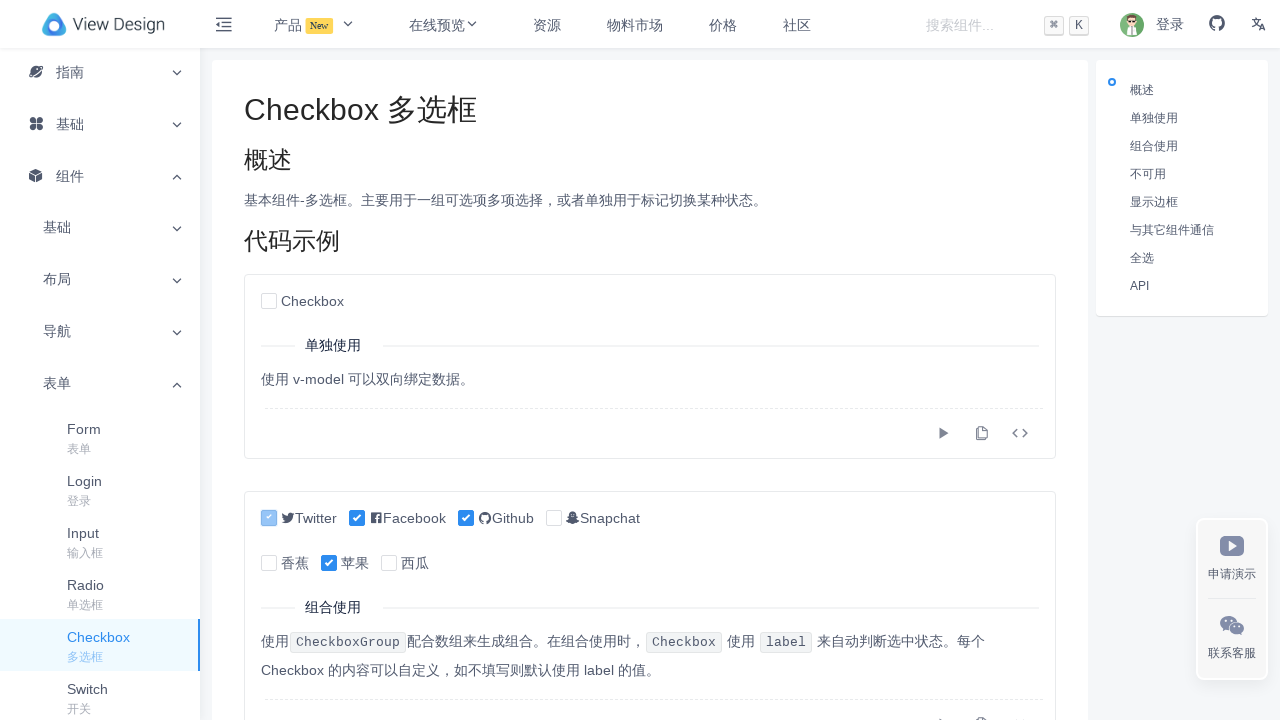

Clicked Facebook checkbox at (414, 518) on xpath=//span[text()='Facebook']
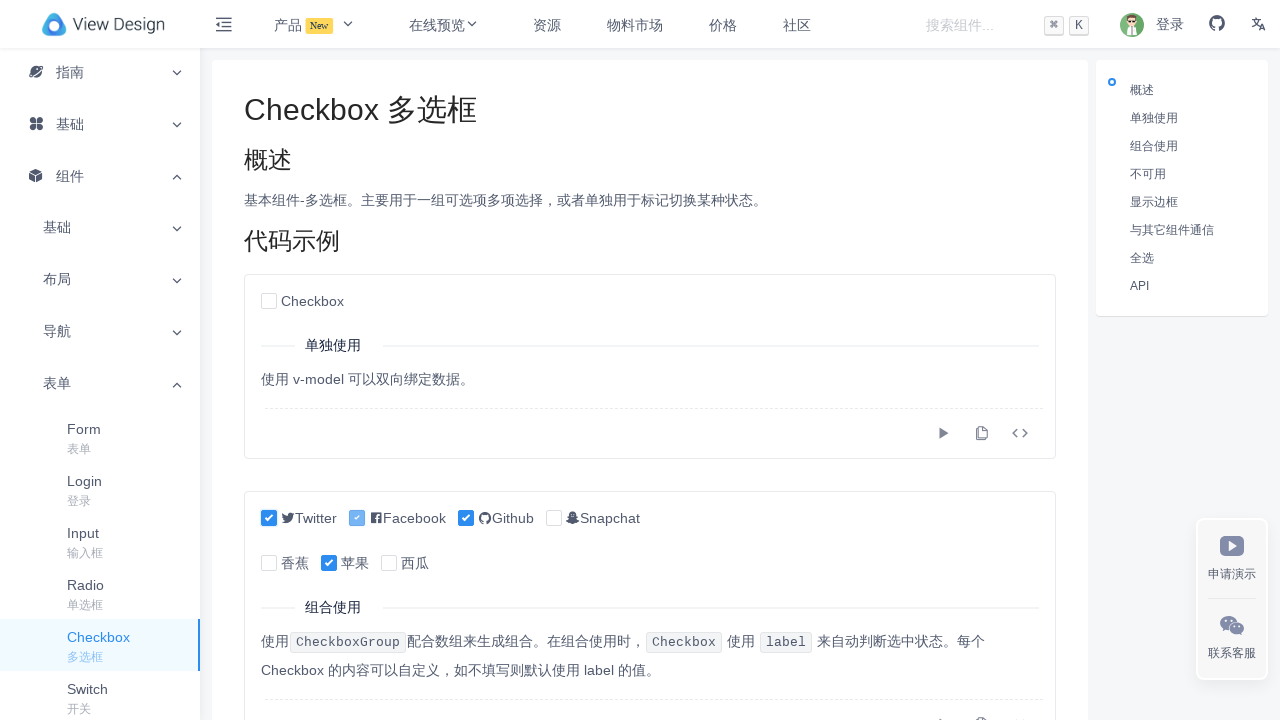

Clicked Github checkbox at (513, 518) on xpath=//span[text()='Github']
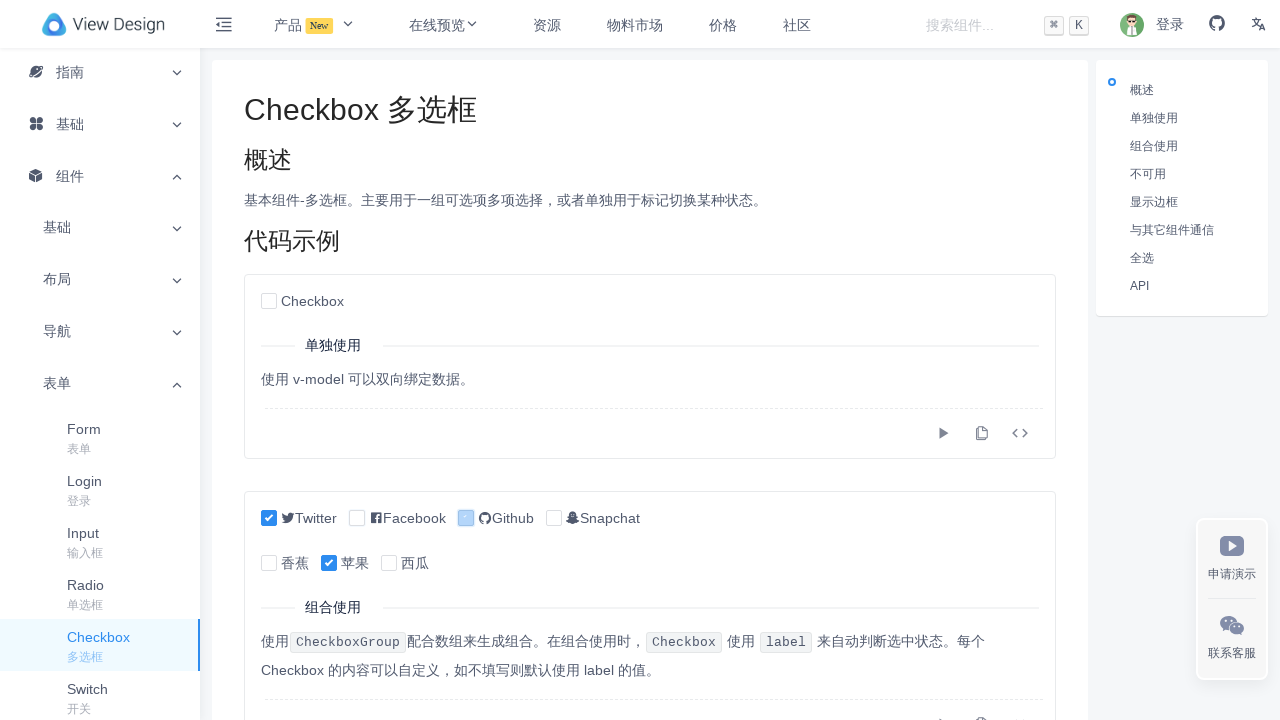

Clicked Snapchat checkbox at (610, 518) on xpath=//span[text()='Snapchat']
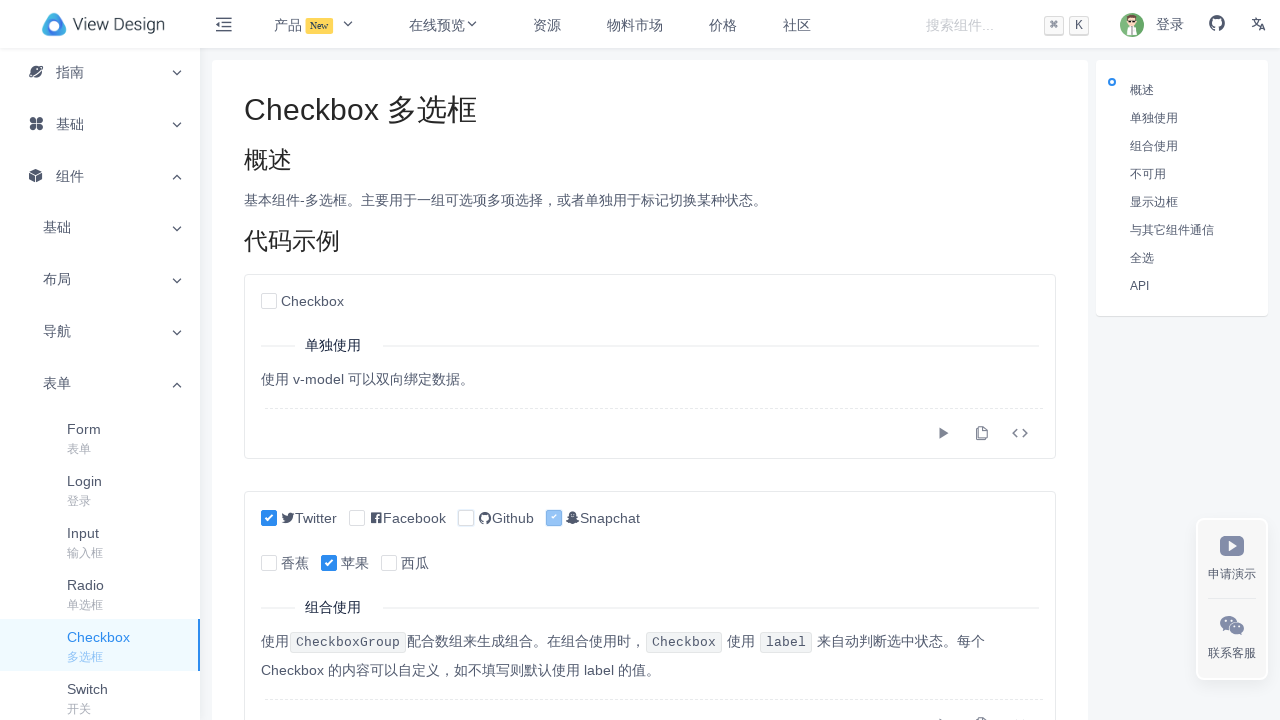

Clicked 香蕉 (Banana) checkbox at (269, 564) on xpath=//span[text()='香蕉']/preceding-sibling::span/input[@value='香蕉']
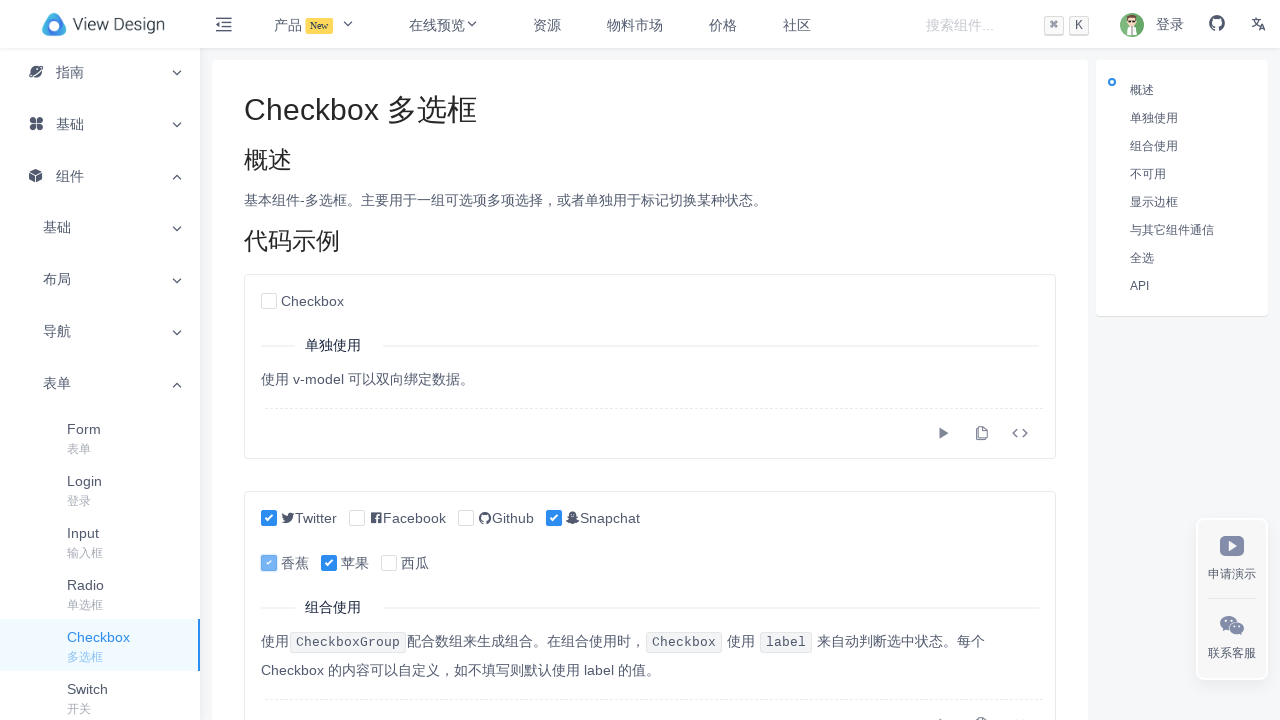

Clicked 苹果 (Apple) checkbox at (355, 563) on xpath=//span[text()='苹果']
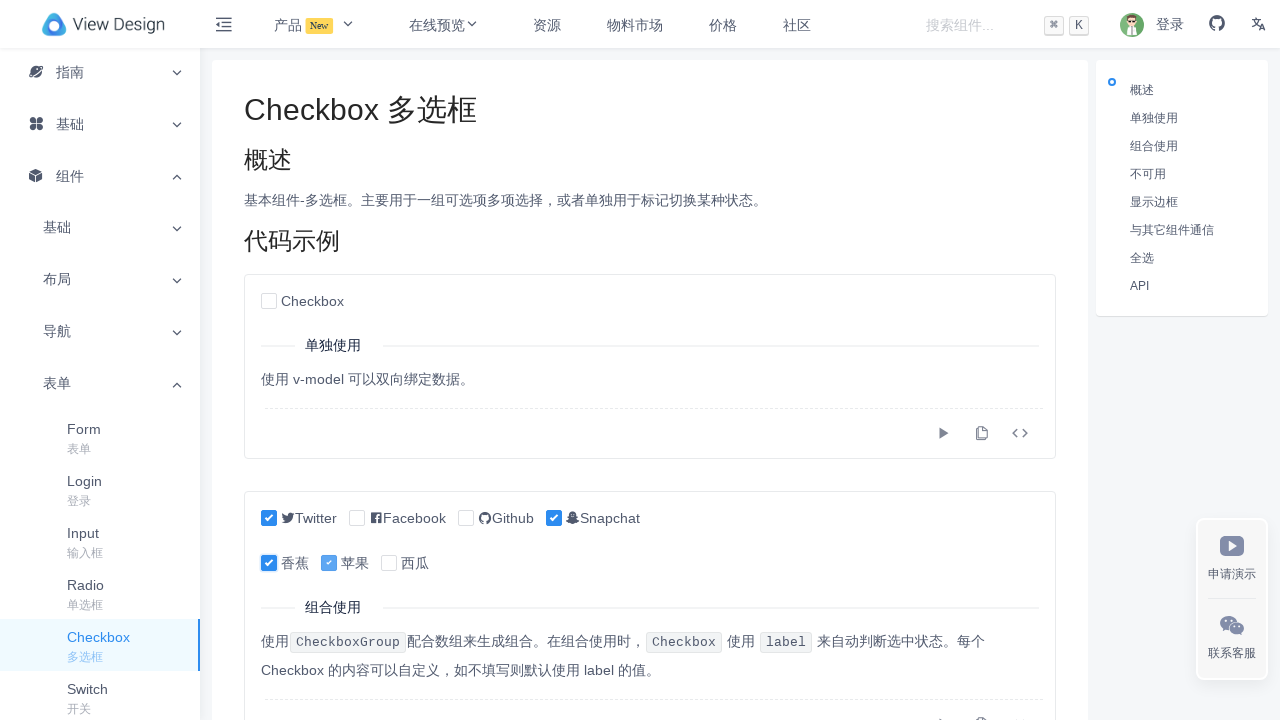

Clicked 西瓜 (Watermelon) checkbox at (415, 563) on xpath=//span[text()='西瓜']
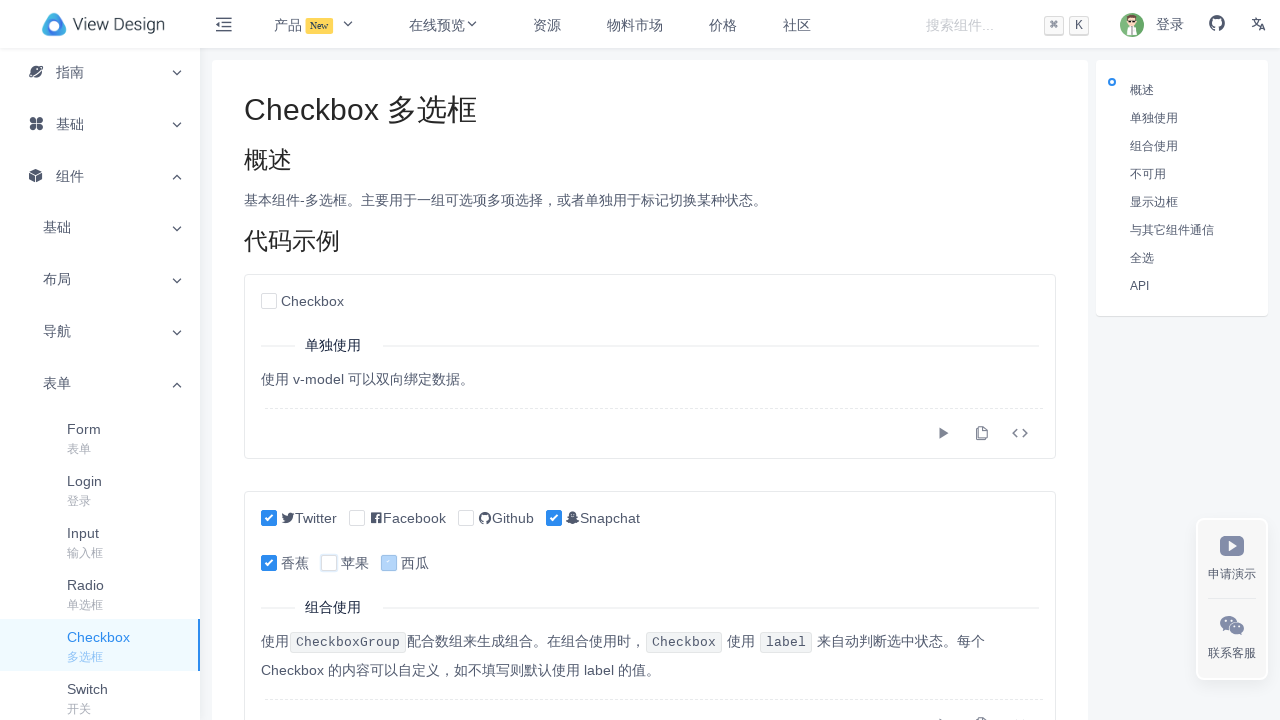

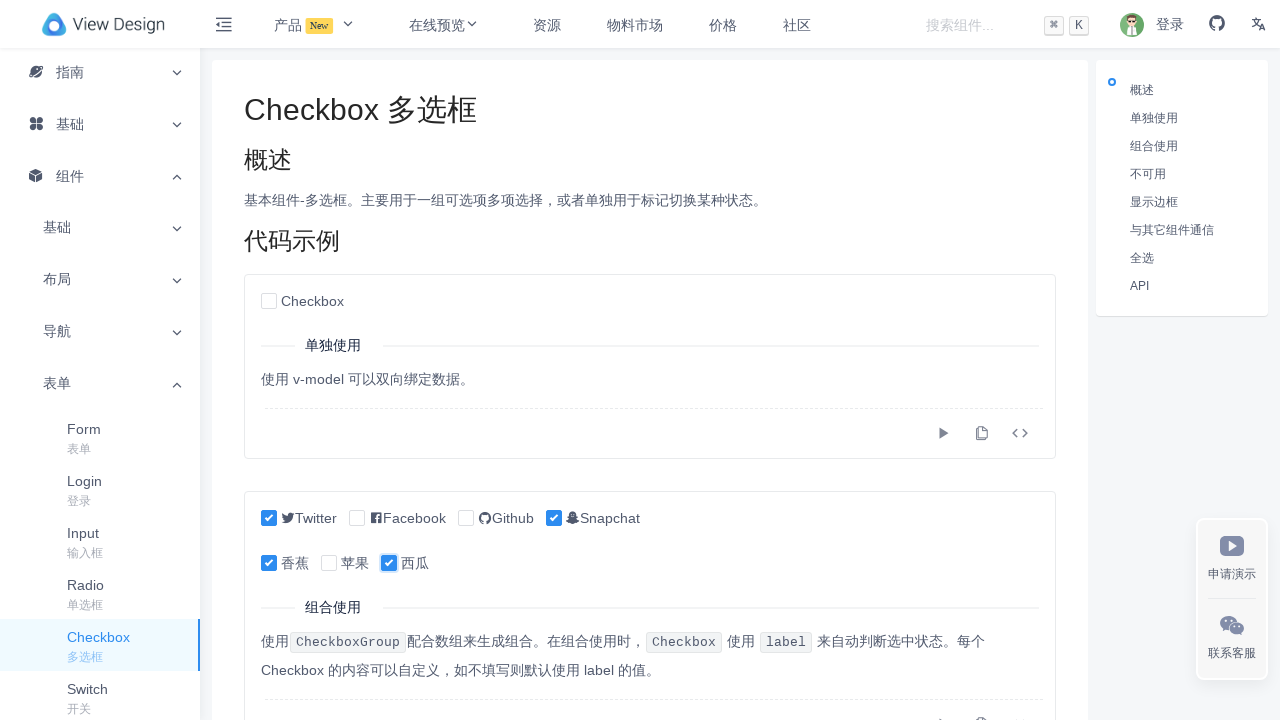